Tests drag and drop functionality by dragging an element from source to target location

Starting URL: https://automationfc.github.io/kendo-drag-drop/

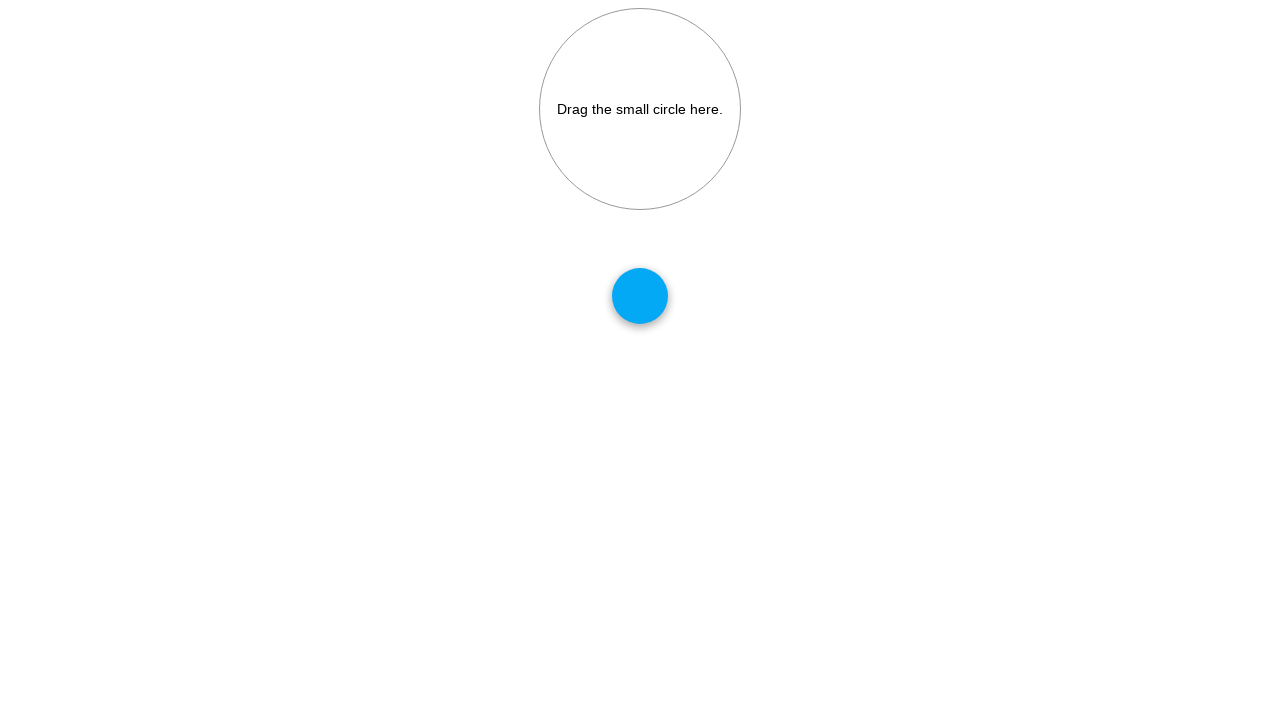

Located draggable source element
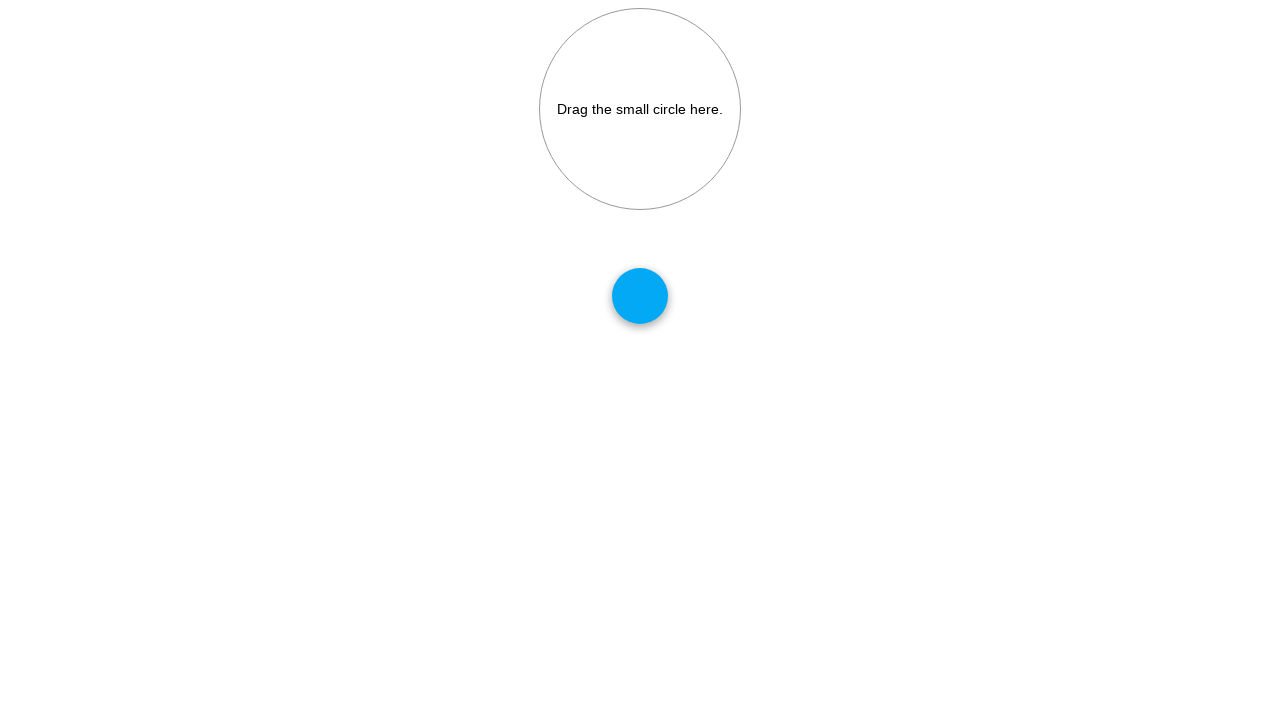

Located drop target element
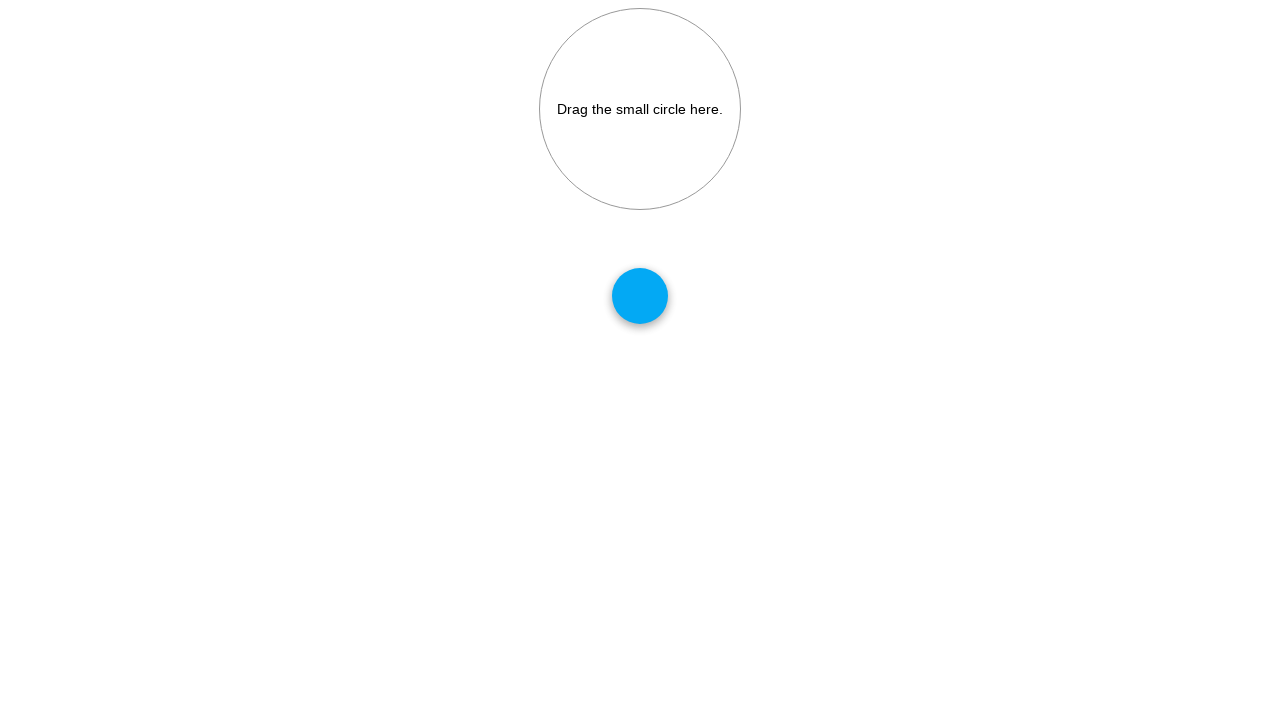

Dragged element from source to target location at (640, 109)
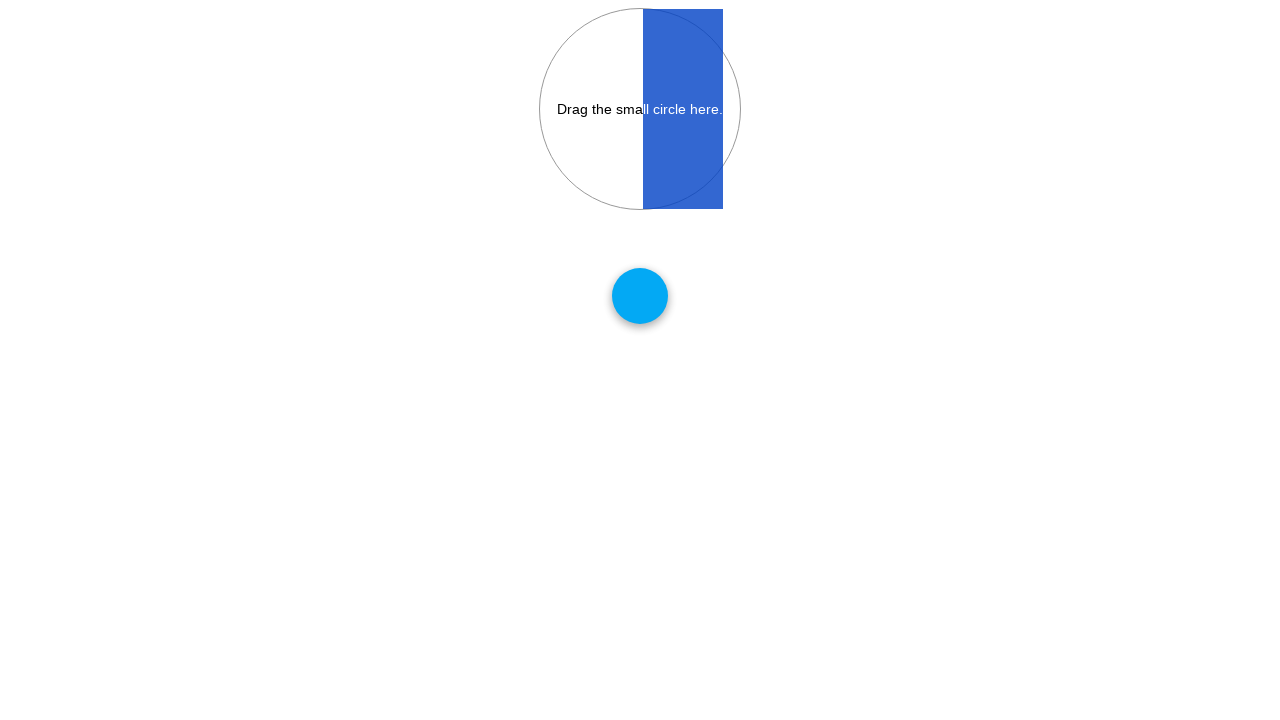

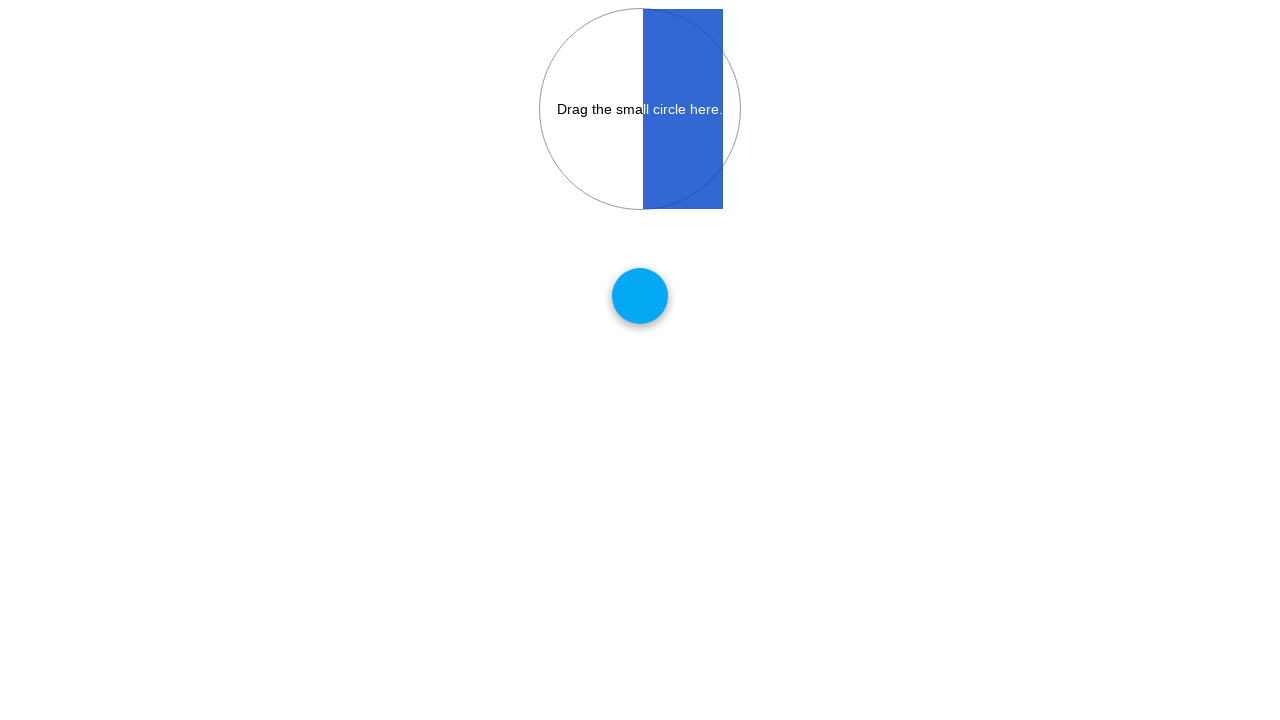